Tests that hovering and clicking on job elements reveals the dropdown menu

Starting URL: http://mhunterak.github.io/resume.html

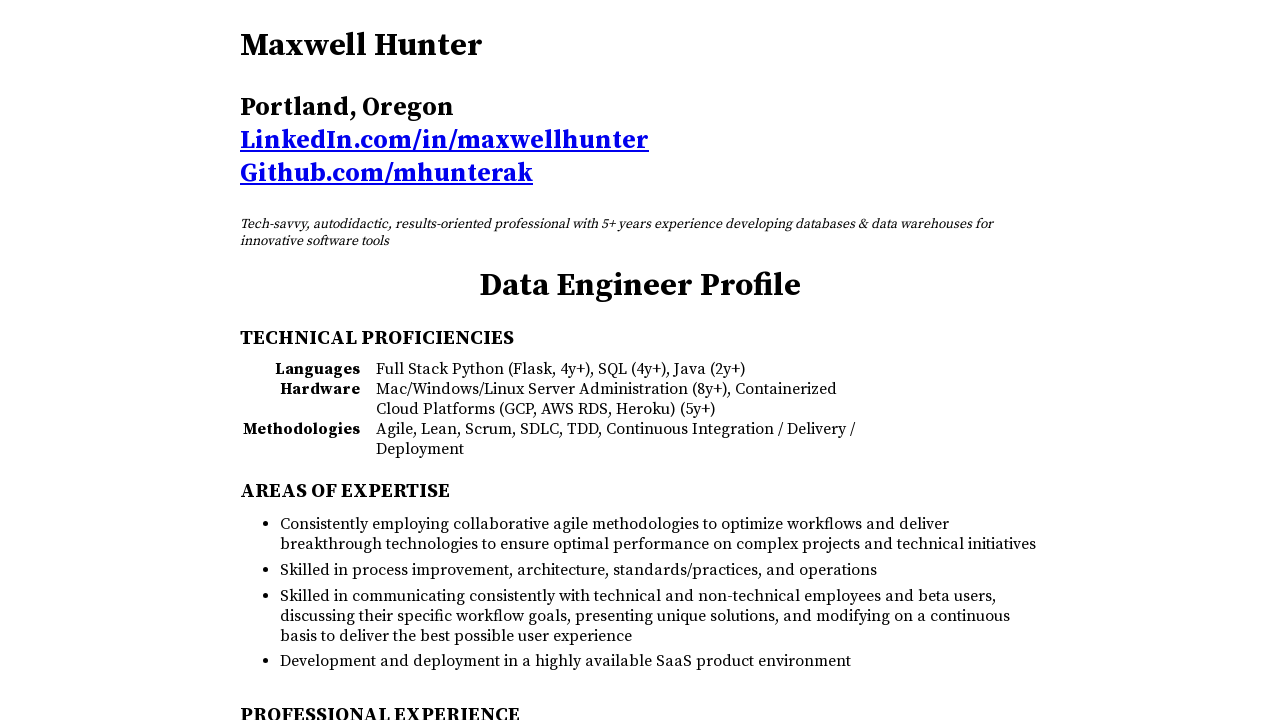

Navigated to resume page
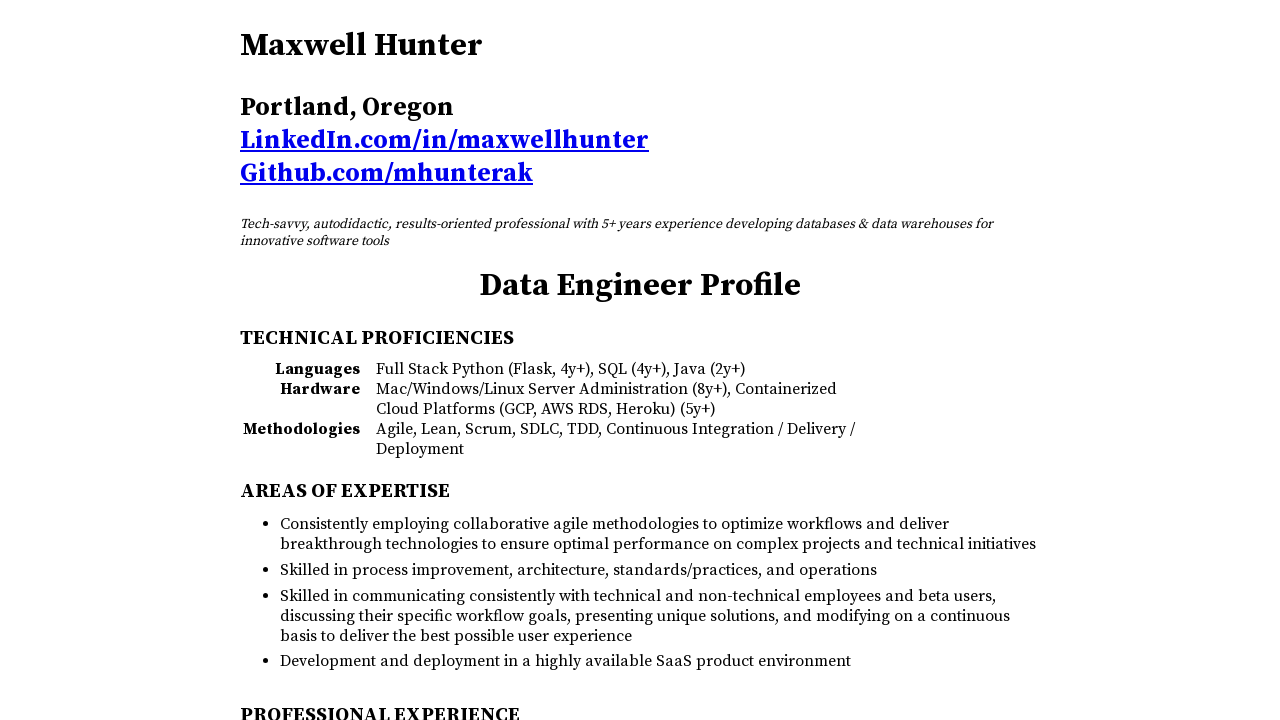

Hovered over job description element at (640, 233) on #jobDesc
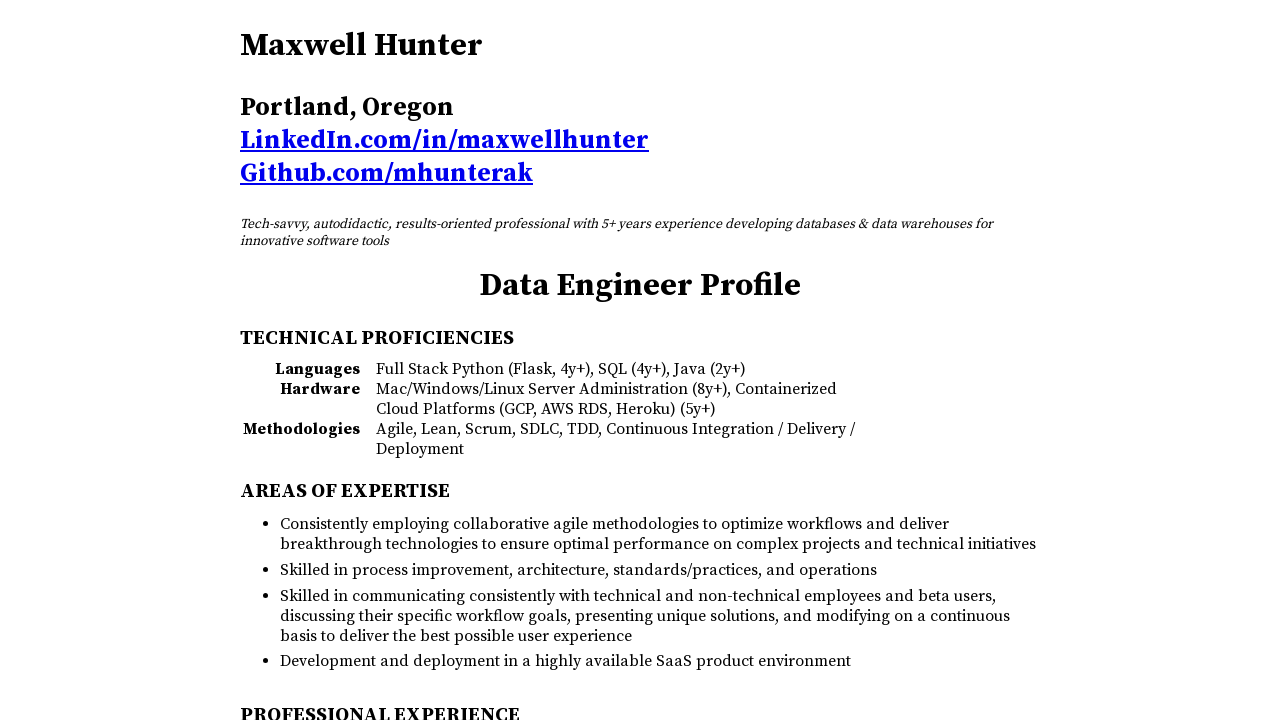

Clicked on job title element at (640, 286) on #jobTitle
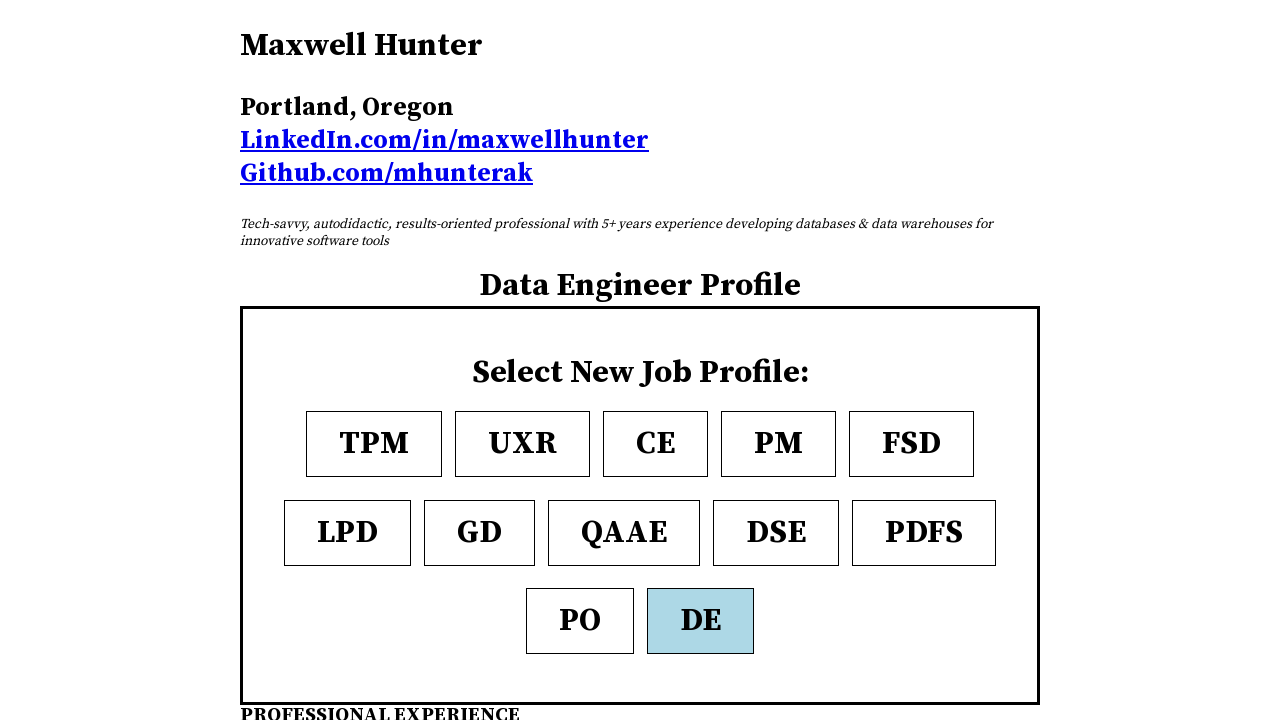

Hovered over CE button at (656, 444) on #CE
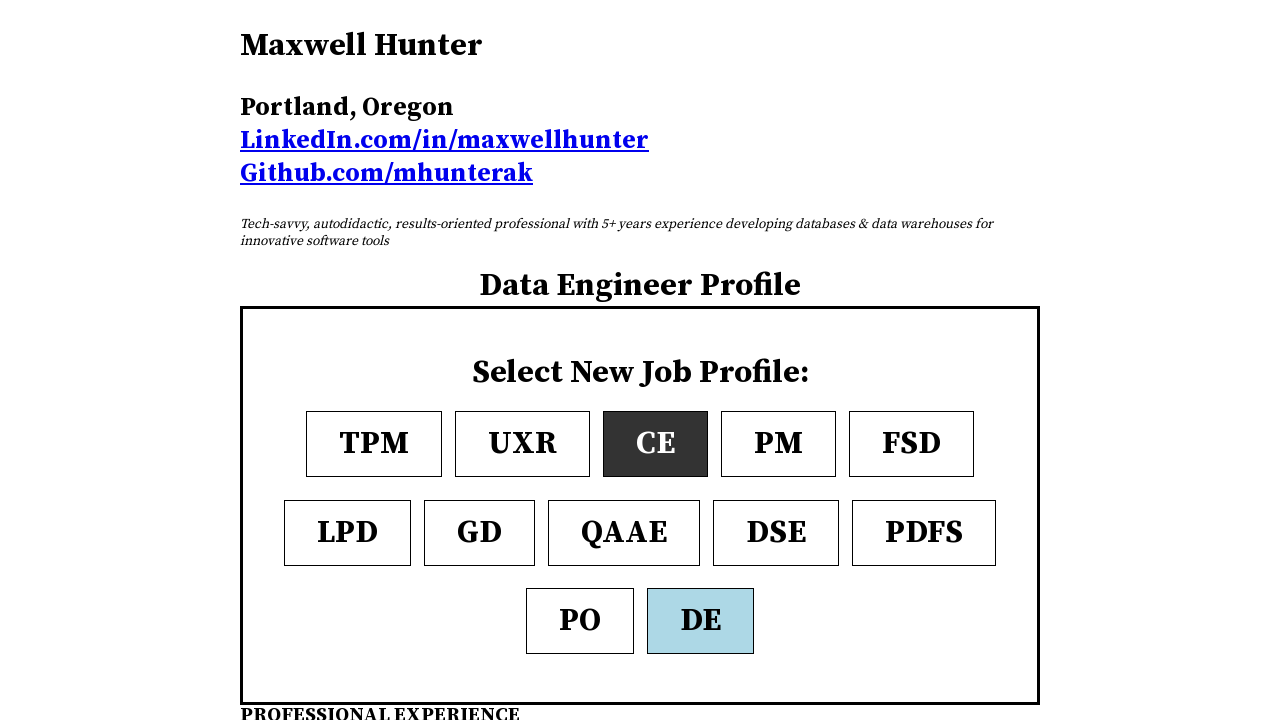

Verified dropdown menu is visible
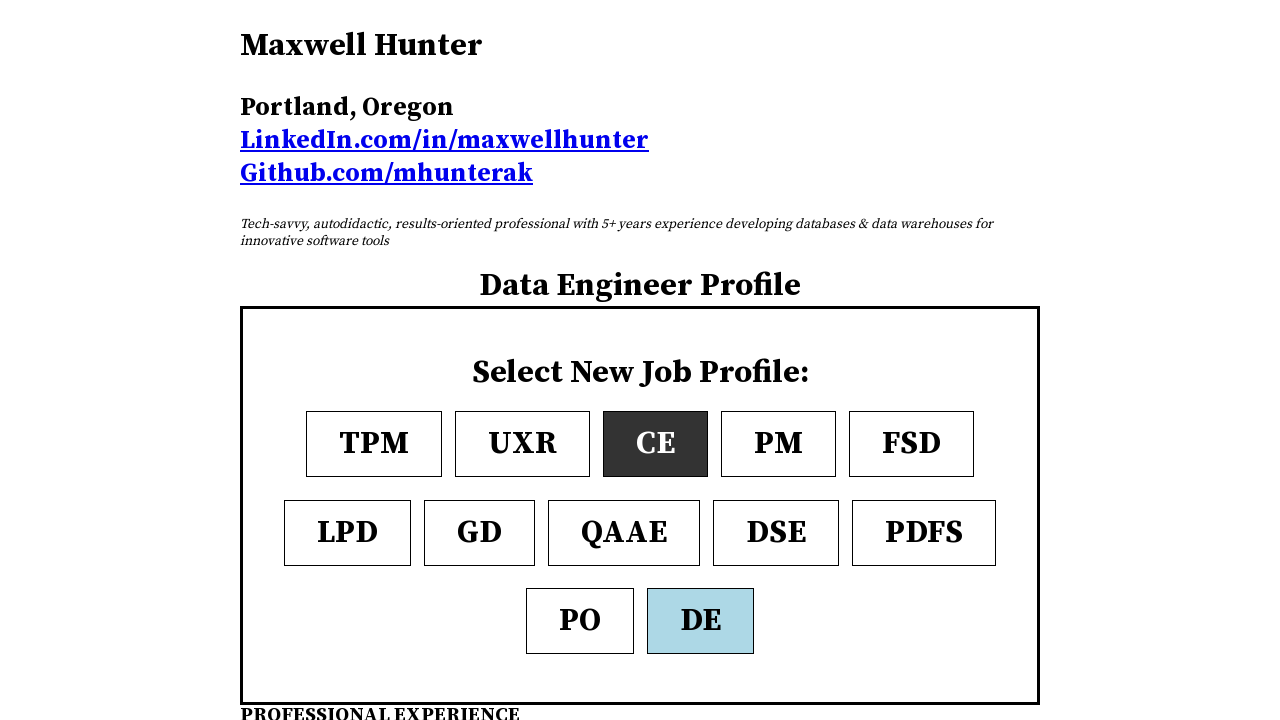

Verified CE button is visible
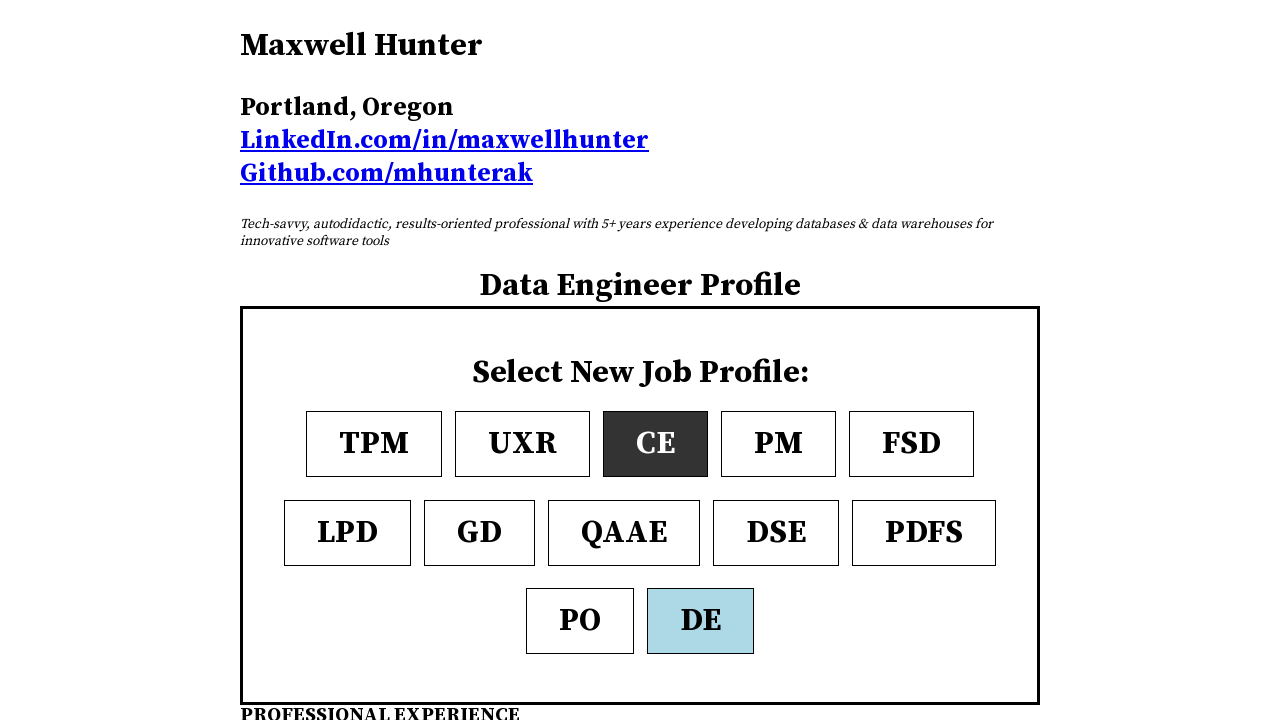

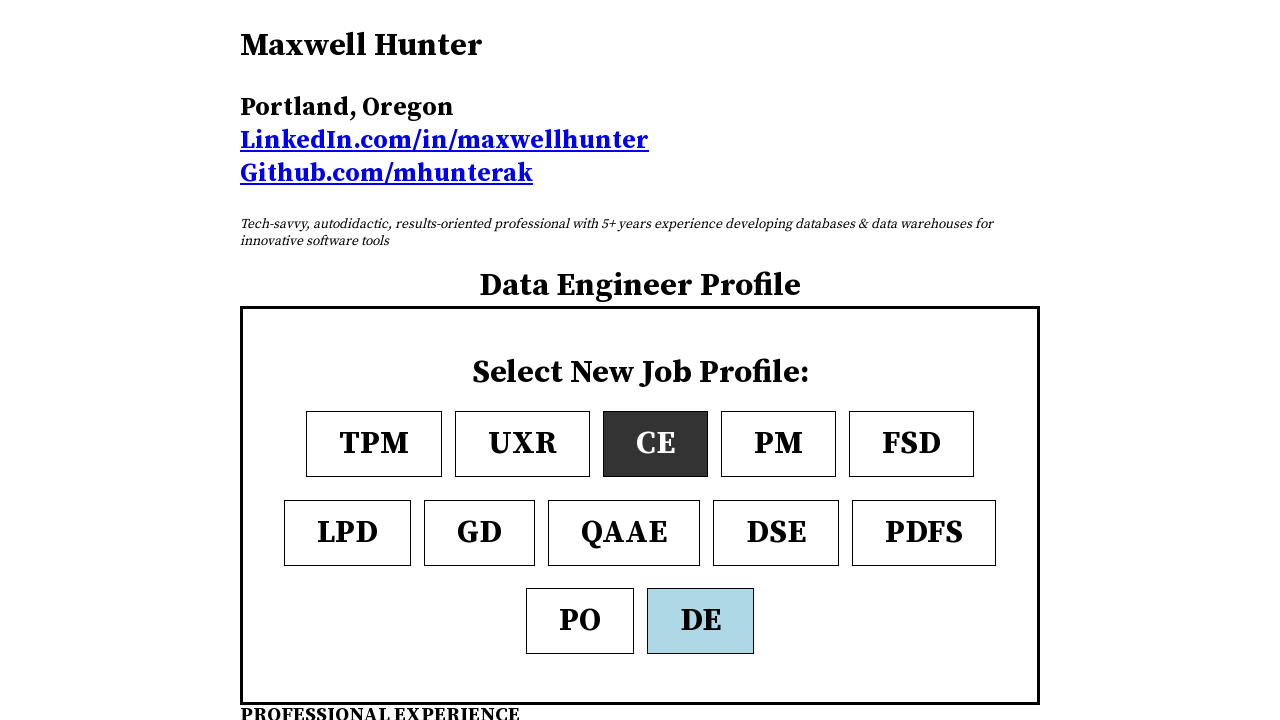